Tests element visibility functionality by scrolling to a section, clicking a "hide" button, and verifying that the associated text box element is hidden/displayed correctly.

Starting URL: https://rahulshettyacademy.com/AutomationPractice/

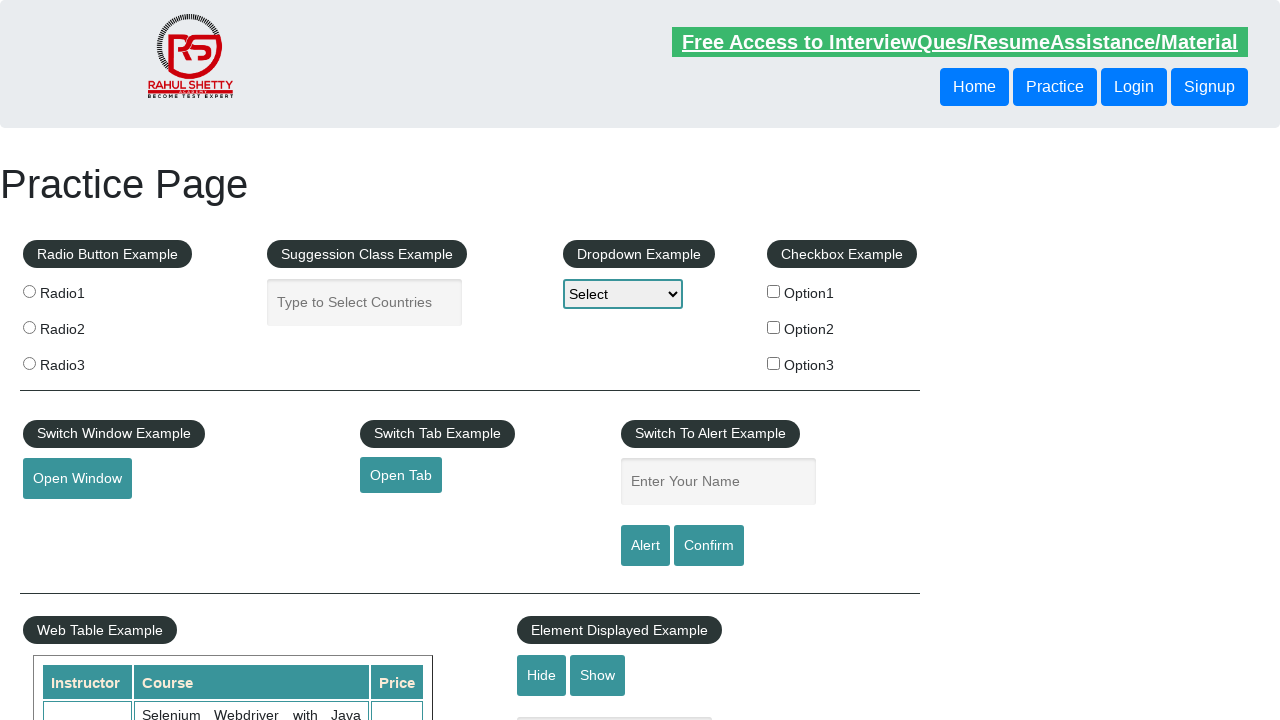

Scrolled down page by 600 pixels to make elements visible
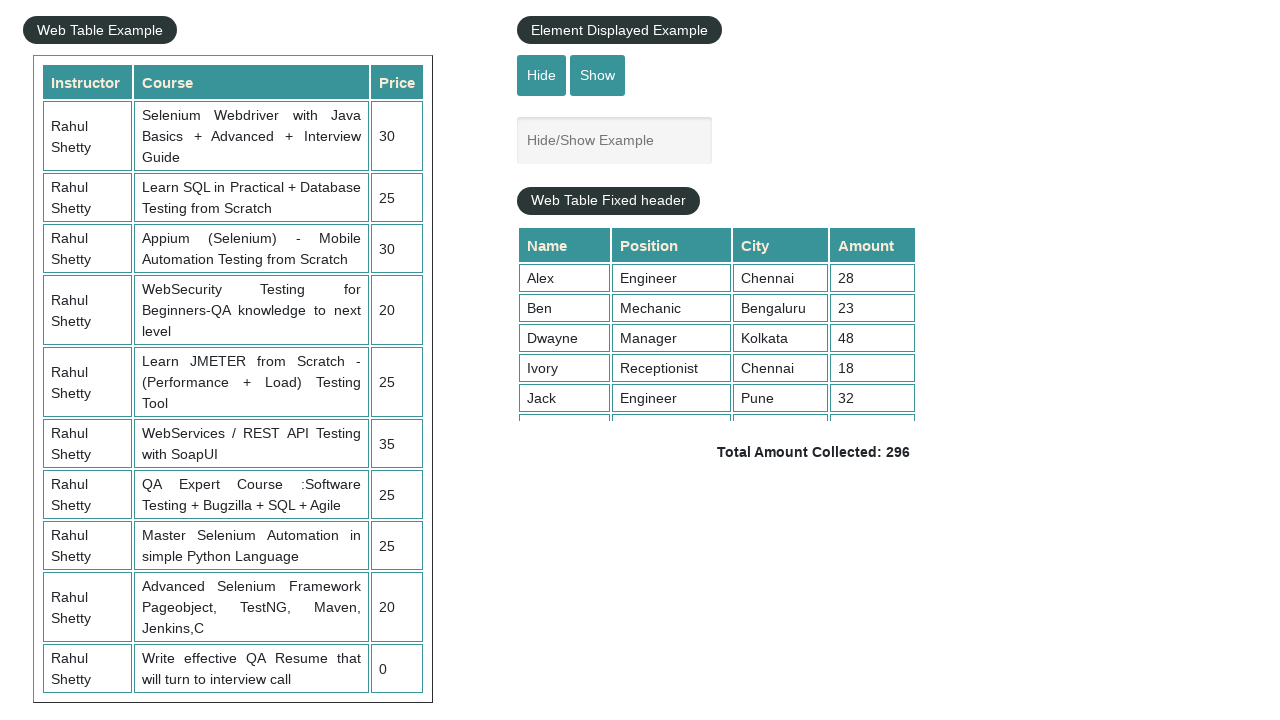

Waited 1000ms for scroll animation to complete
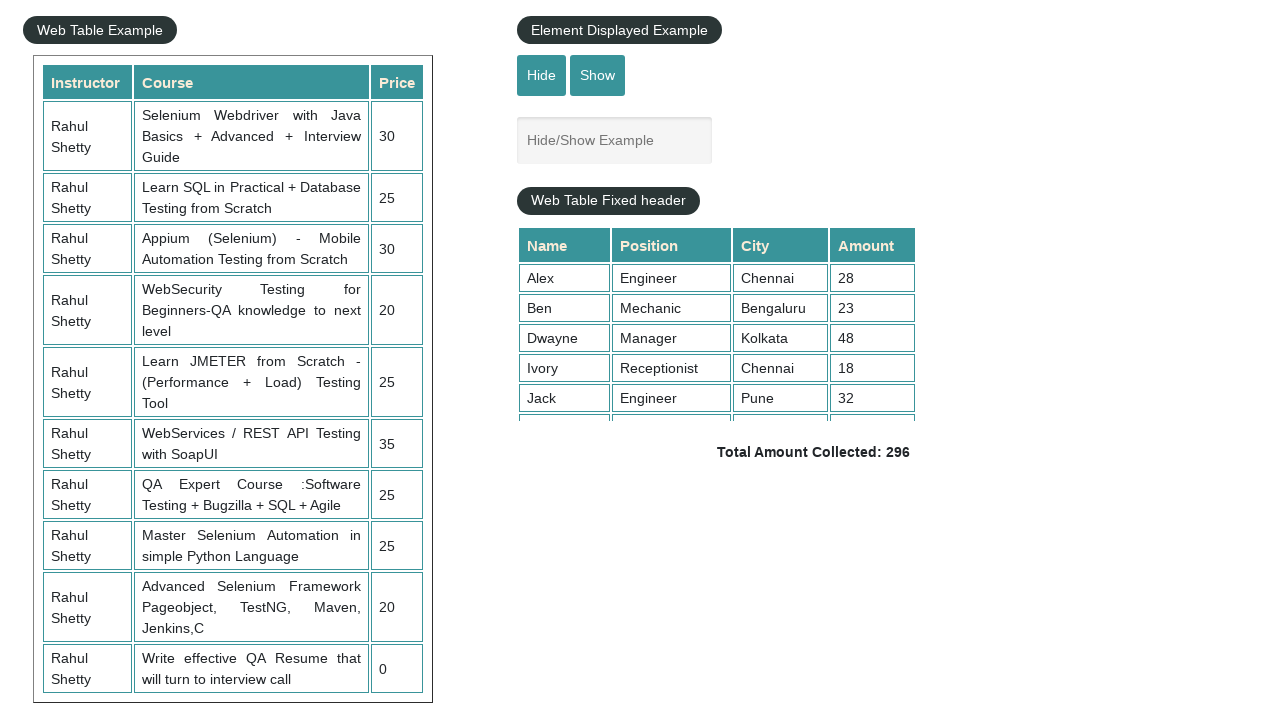

Clicked hide button to hide the textbox at (542, 75) on input#hide-textbox
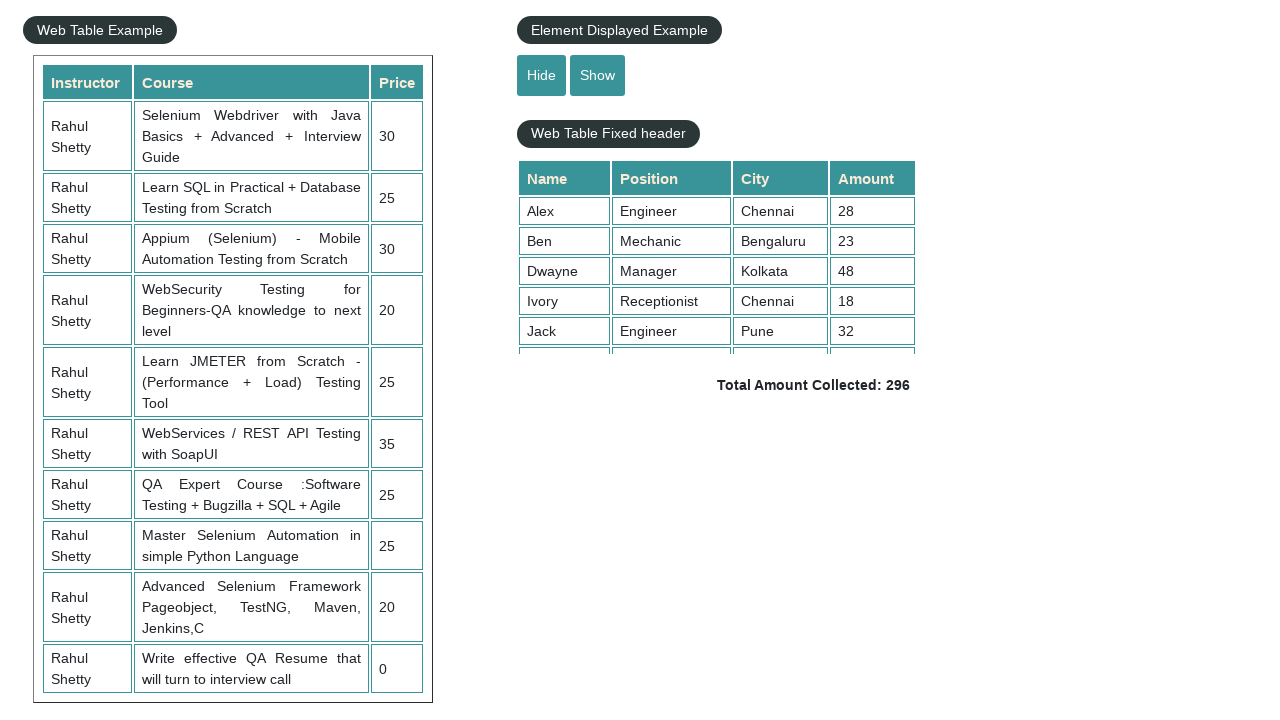

Waited 1000ms for hide action to take effect
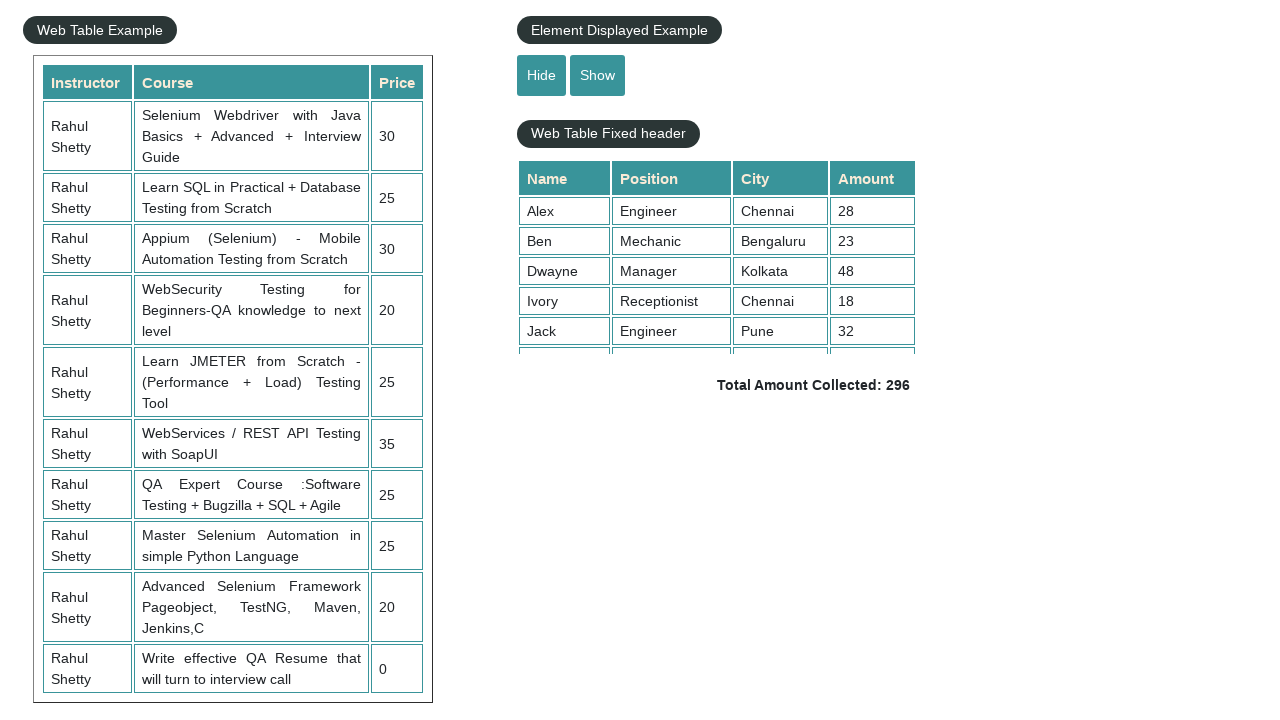

Checked element visibility: textbox is_visible = False
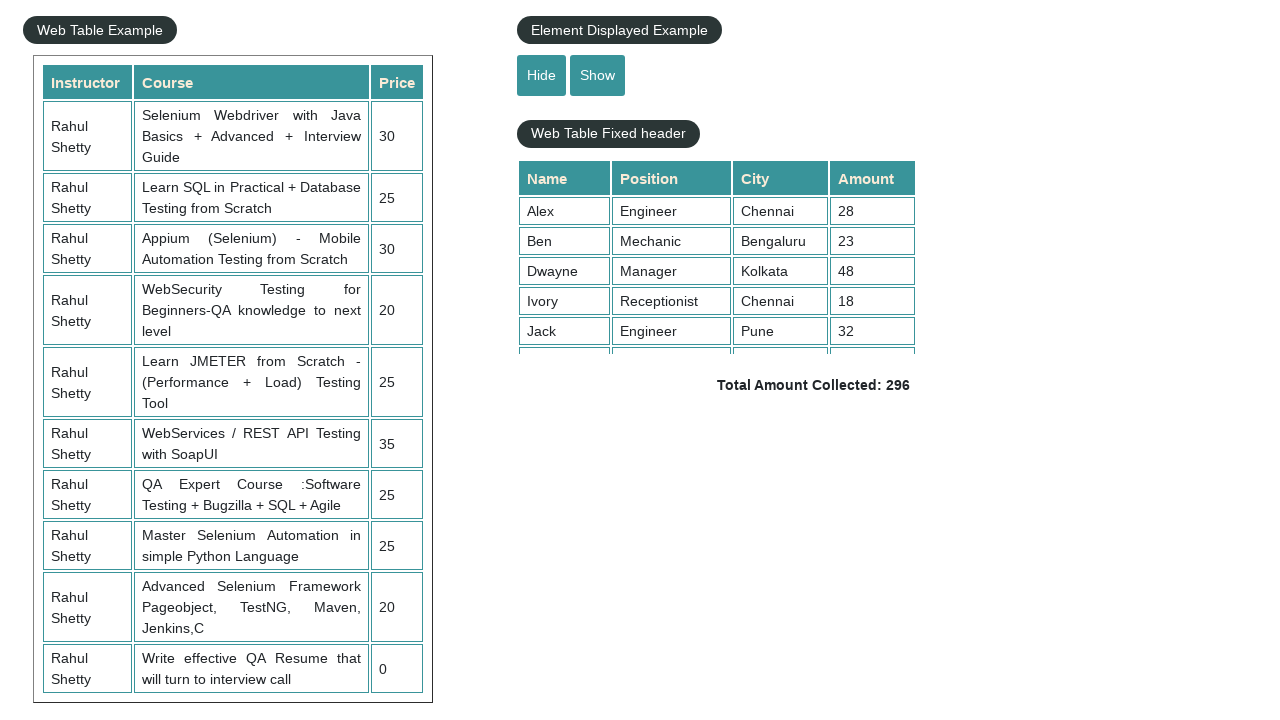

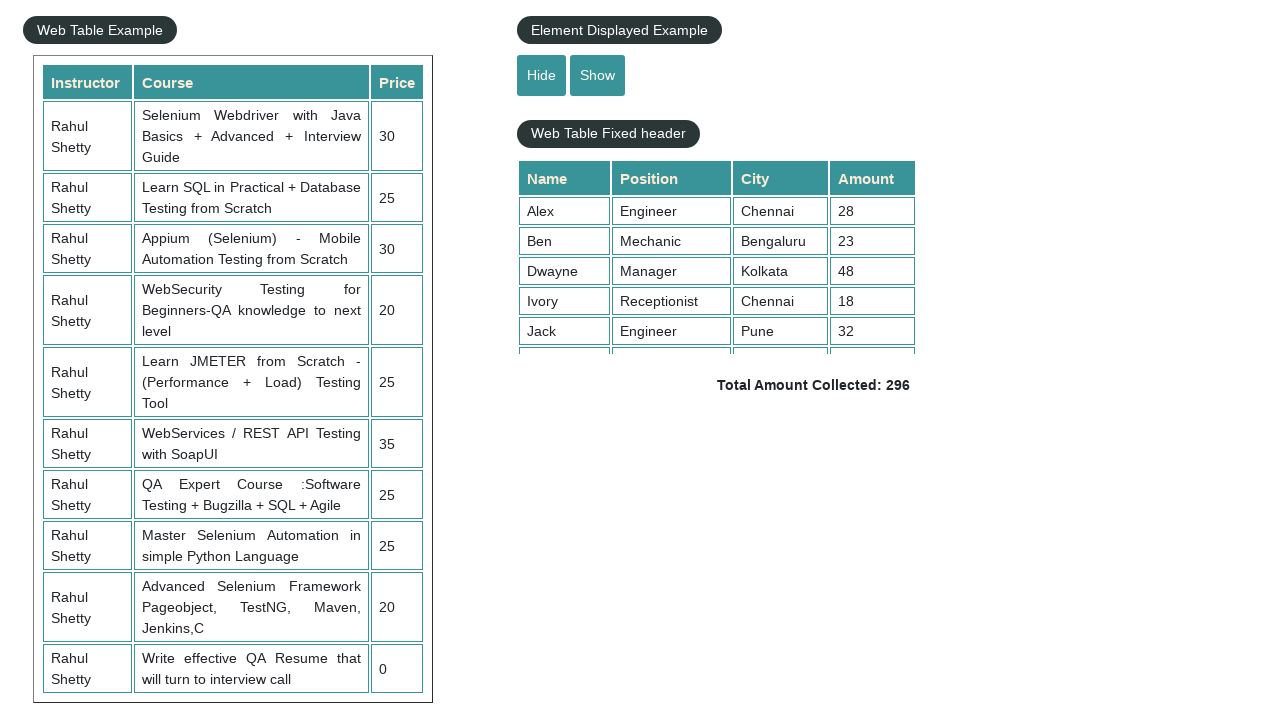